Tests modal functionality by opening a modal dialog and then closing it using the close button

Starting URL: https://formy-project.herokuapp.com/modal

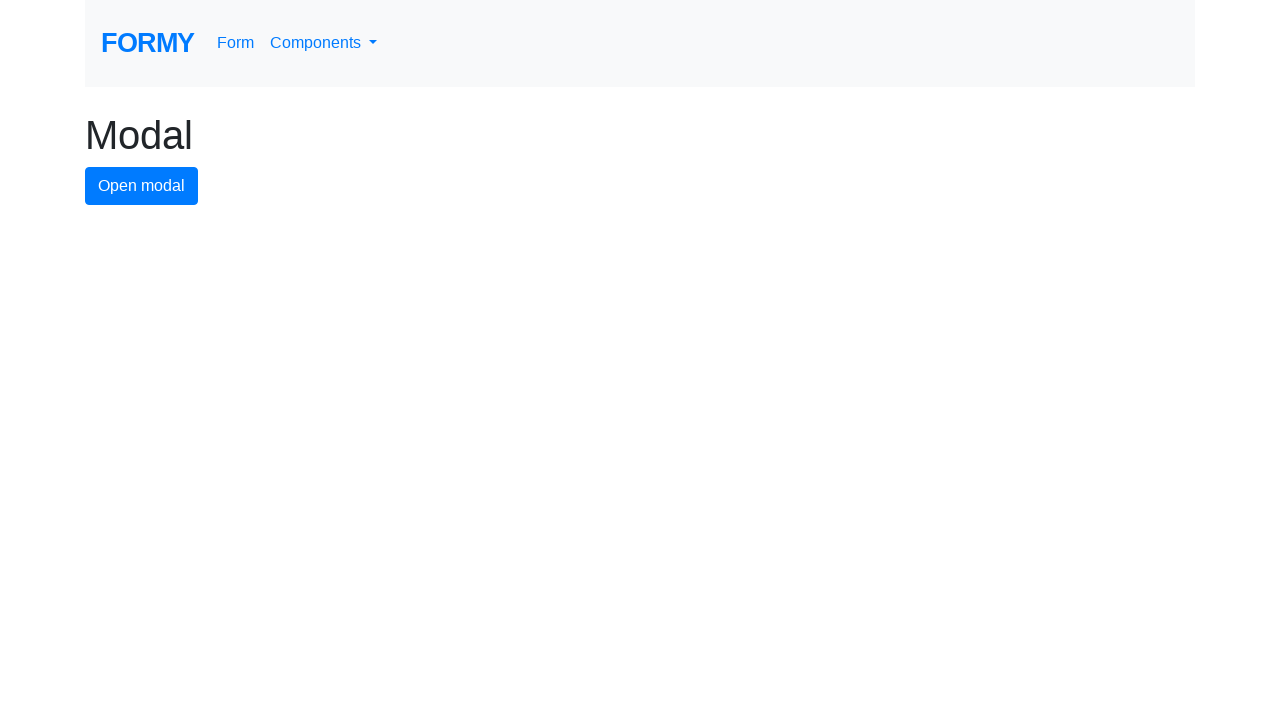

Clicked button to open modal dialog at (142, 186) on #modal-button
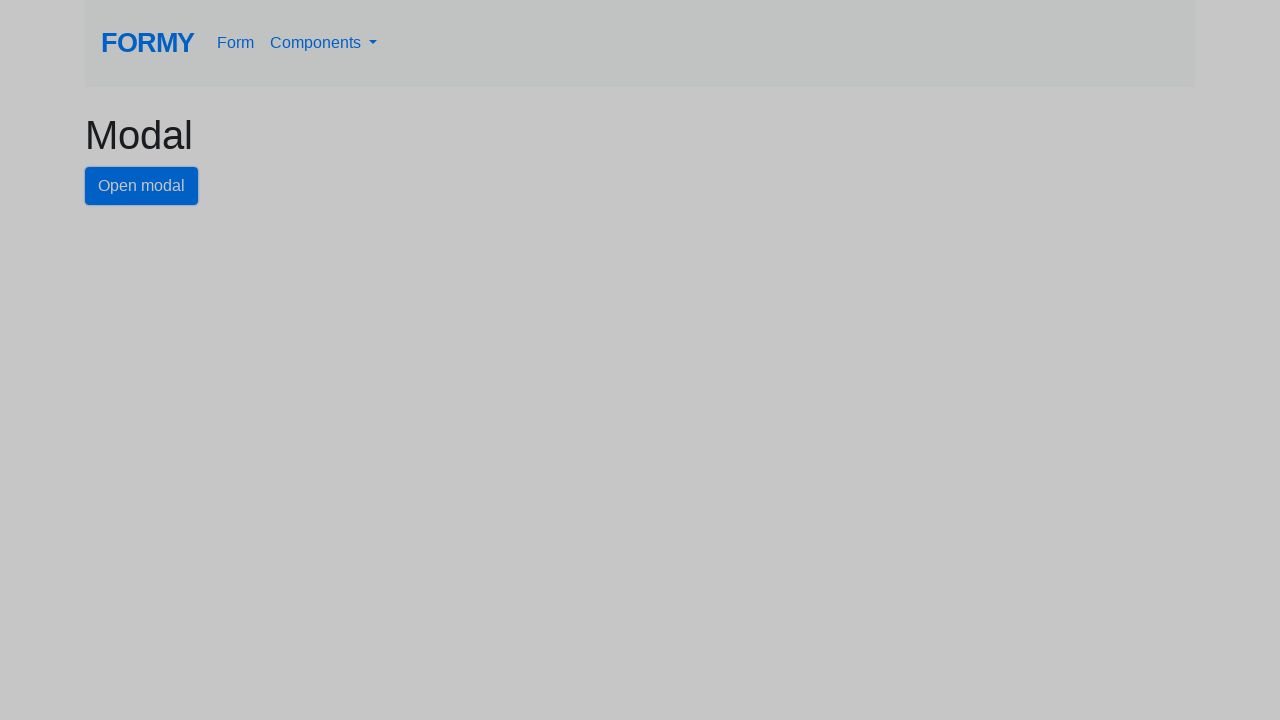

Modal dialog opened and close button is visible
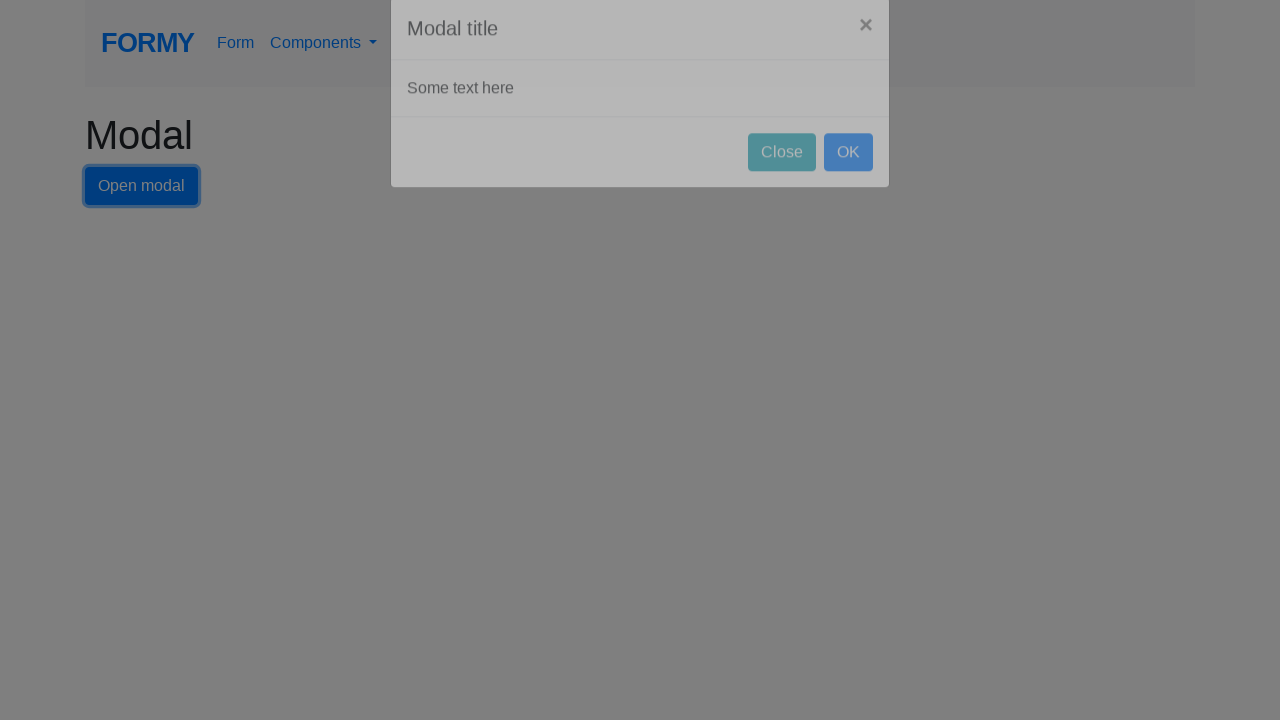

Clicked close button to close the modal dialog at (782, 184) on #close-button
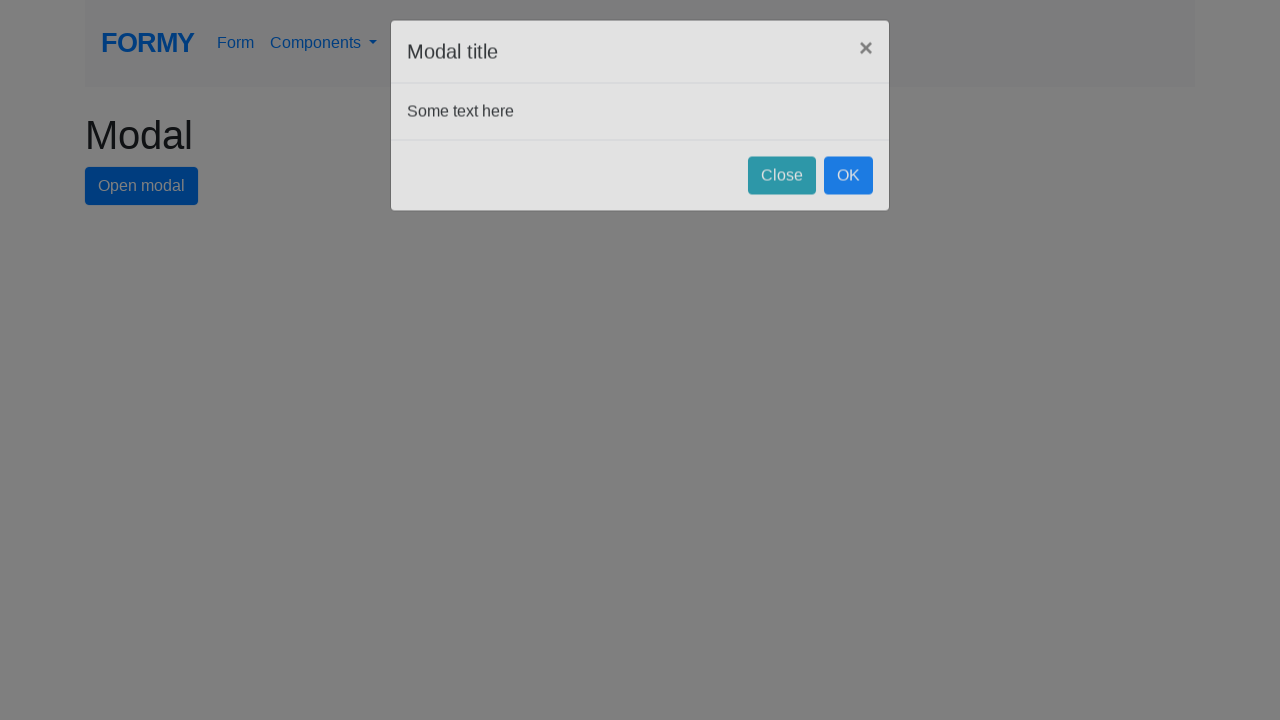

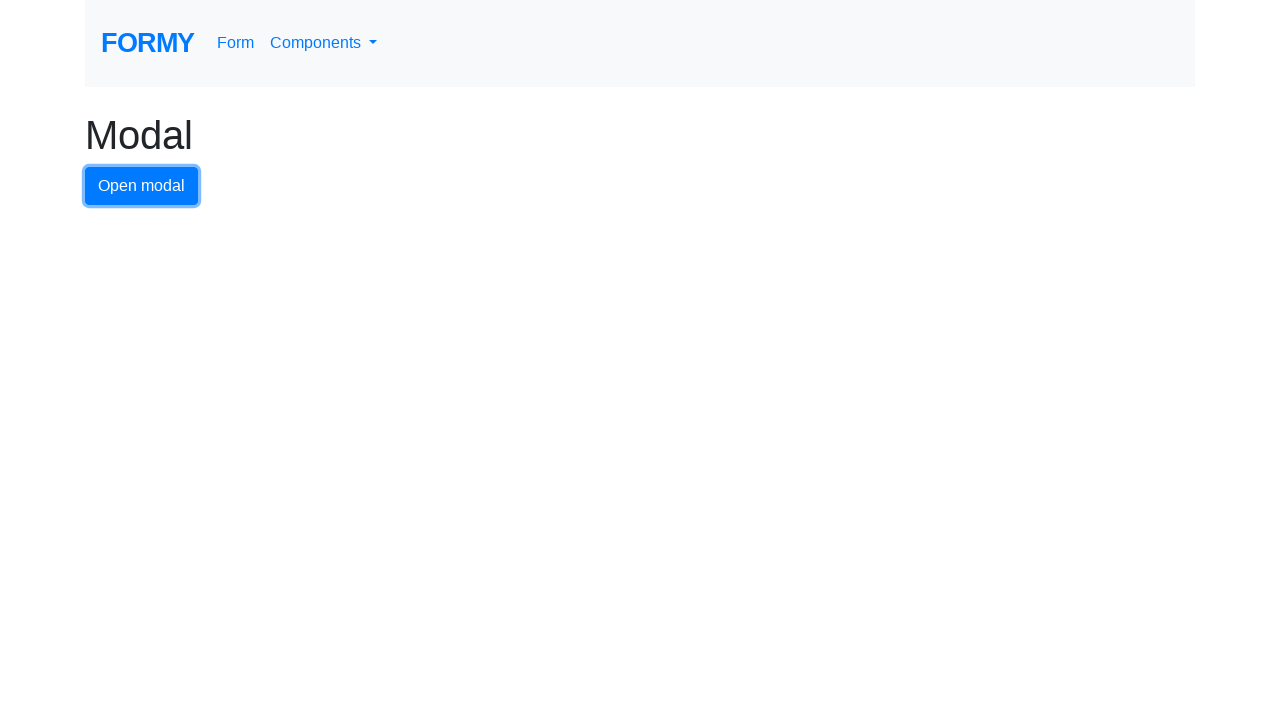